Tests JavaScript confirm dialog dismissal by clicking on JS Confirm button and dismissing the dialog

Starting URL: https://the-internet.herokuapp.com/javascript_alerts

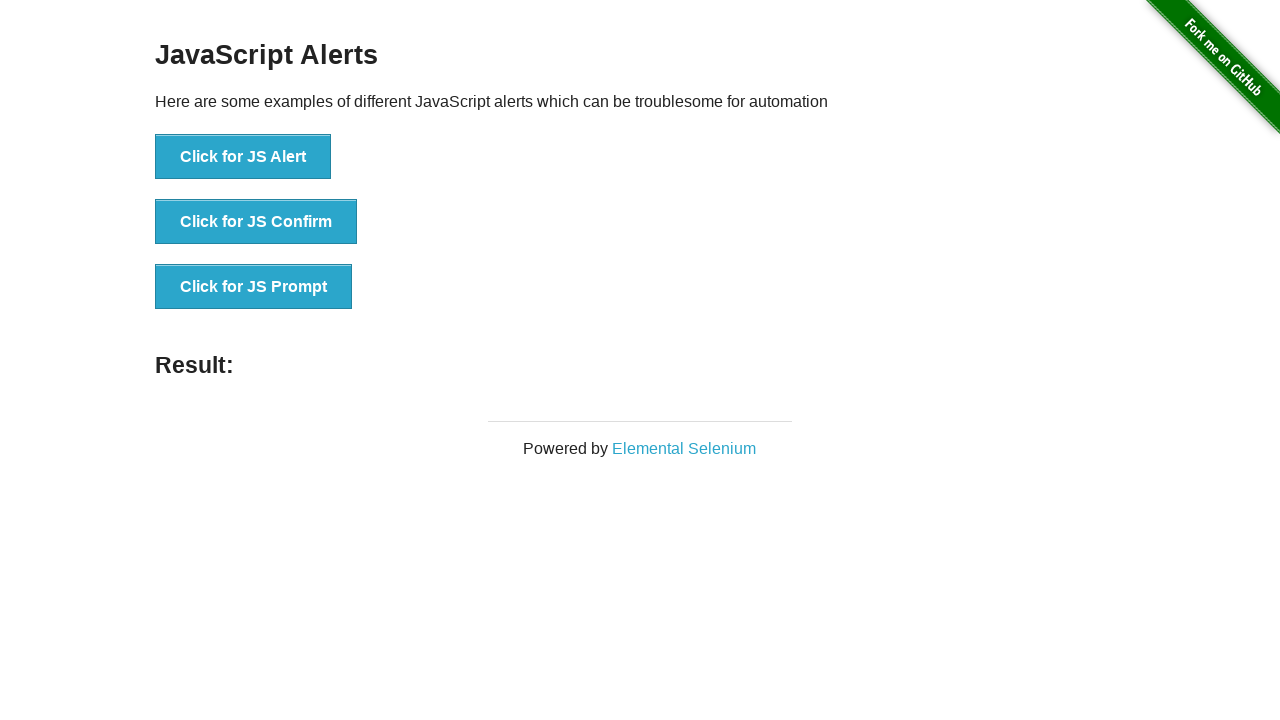

Clicked on JS Confirm button at (256, 222) on xpath=//button[.='Click for JS Confirm']
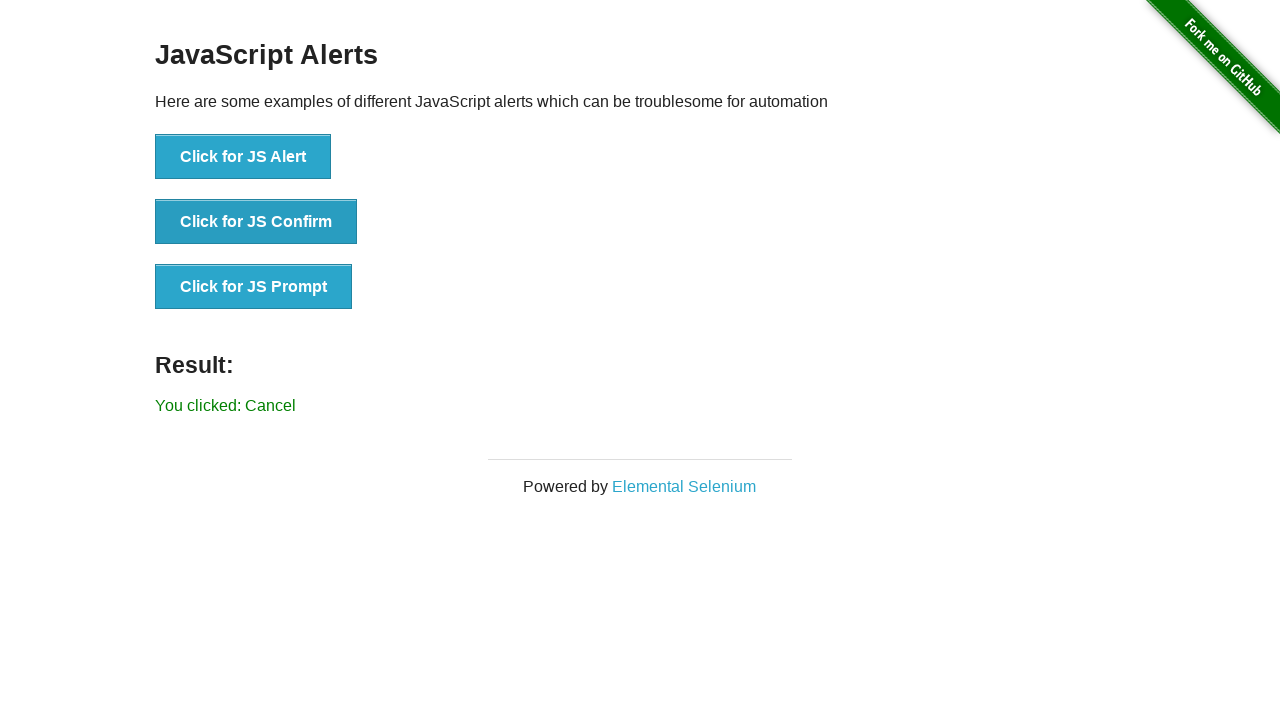

Set up dialog handler to dismiss the confirm dialog
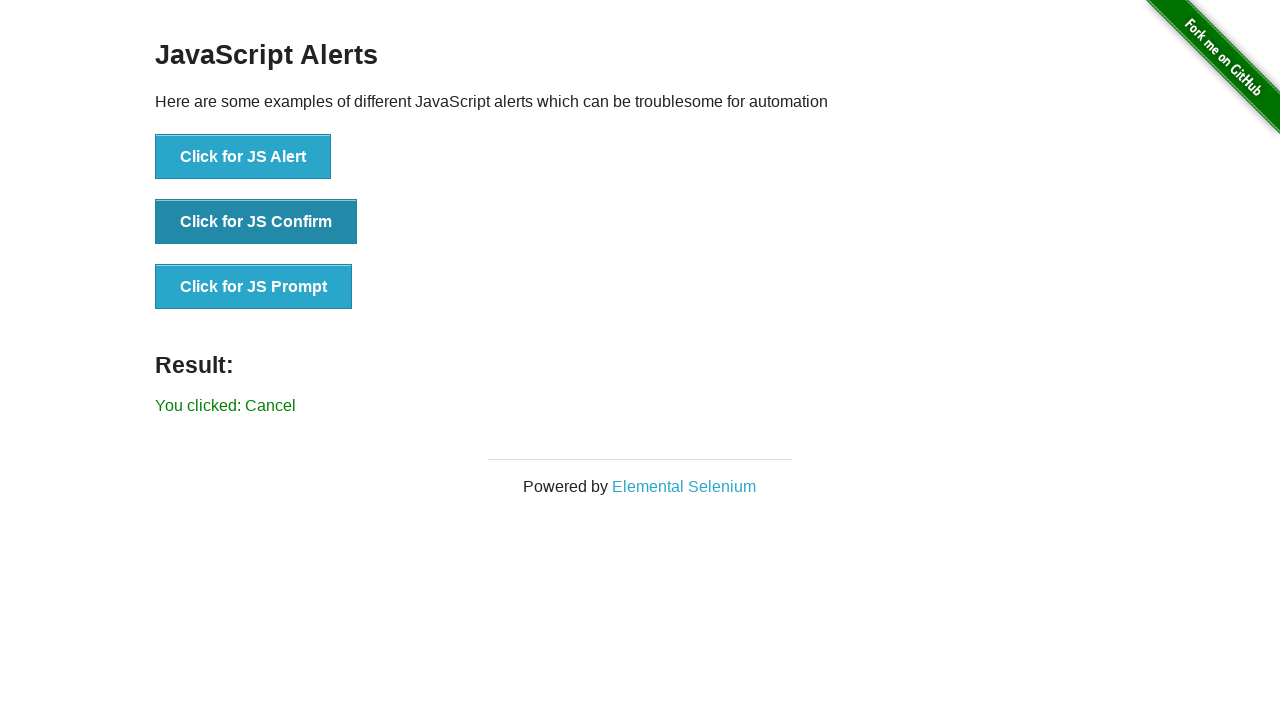

Result message appeared after dismissing dialog
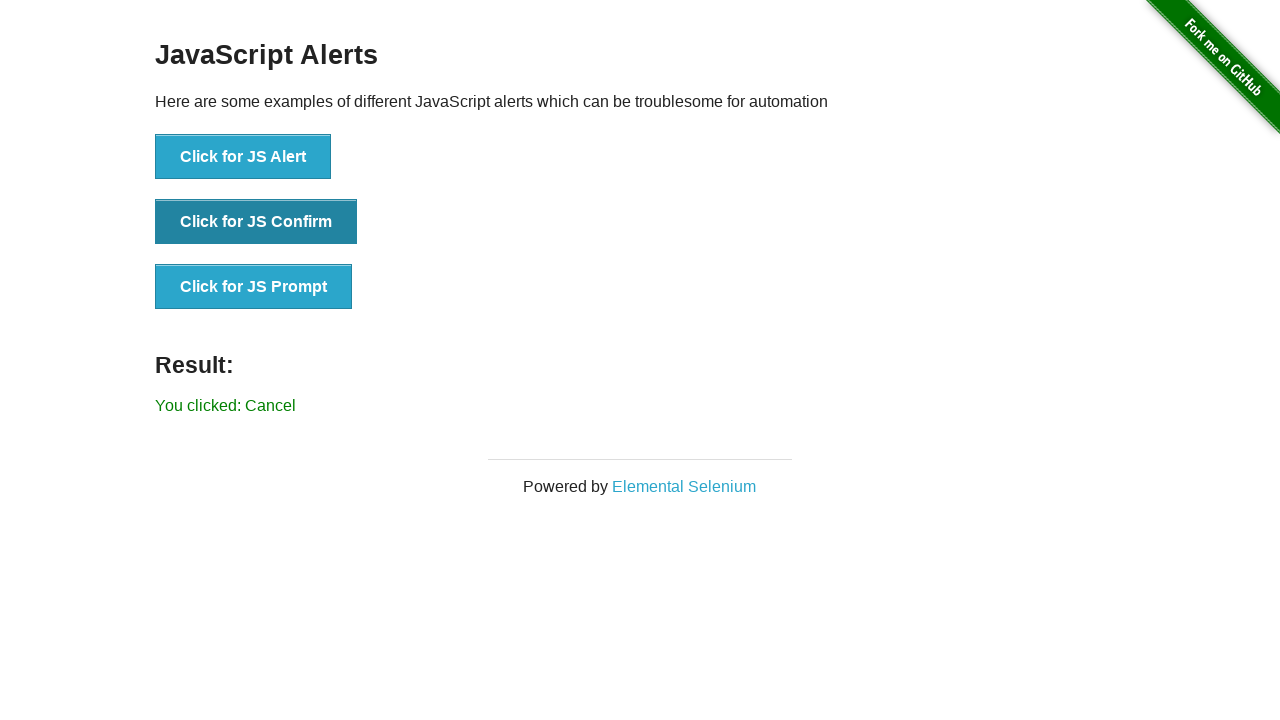

Retrieved result message text
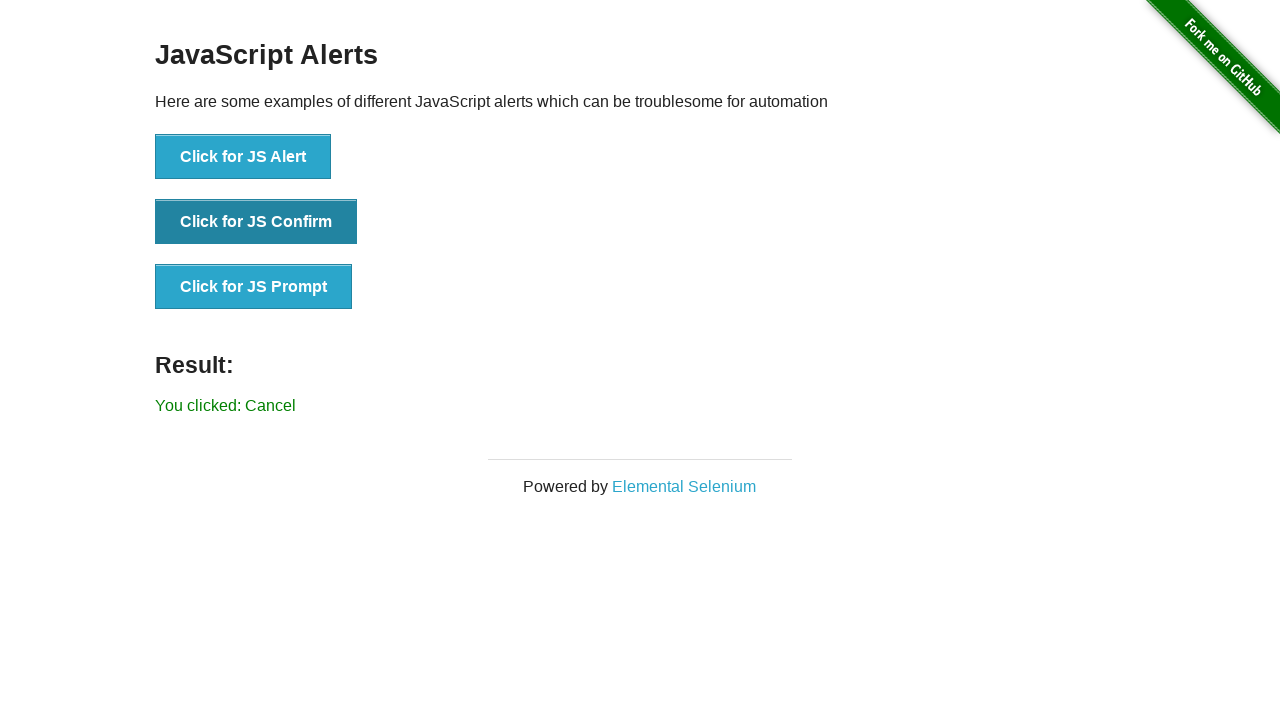

Verified result text is 'You clicked: Cancel'
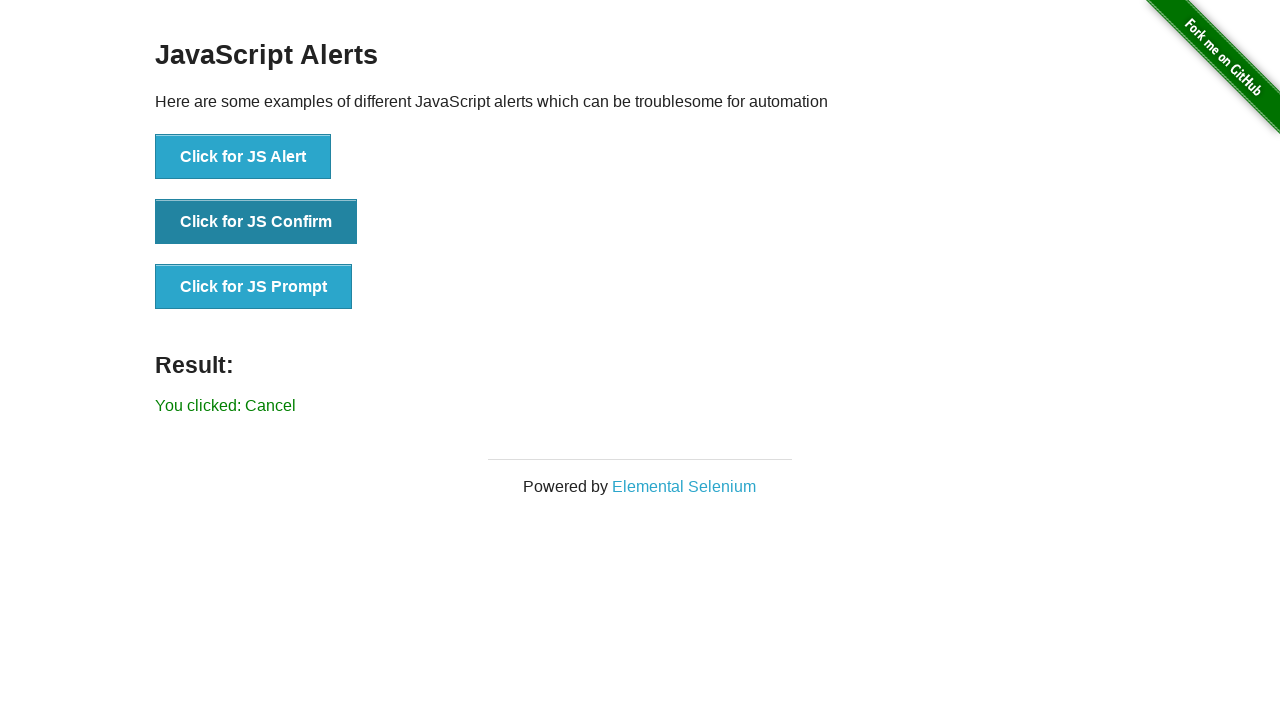

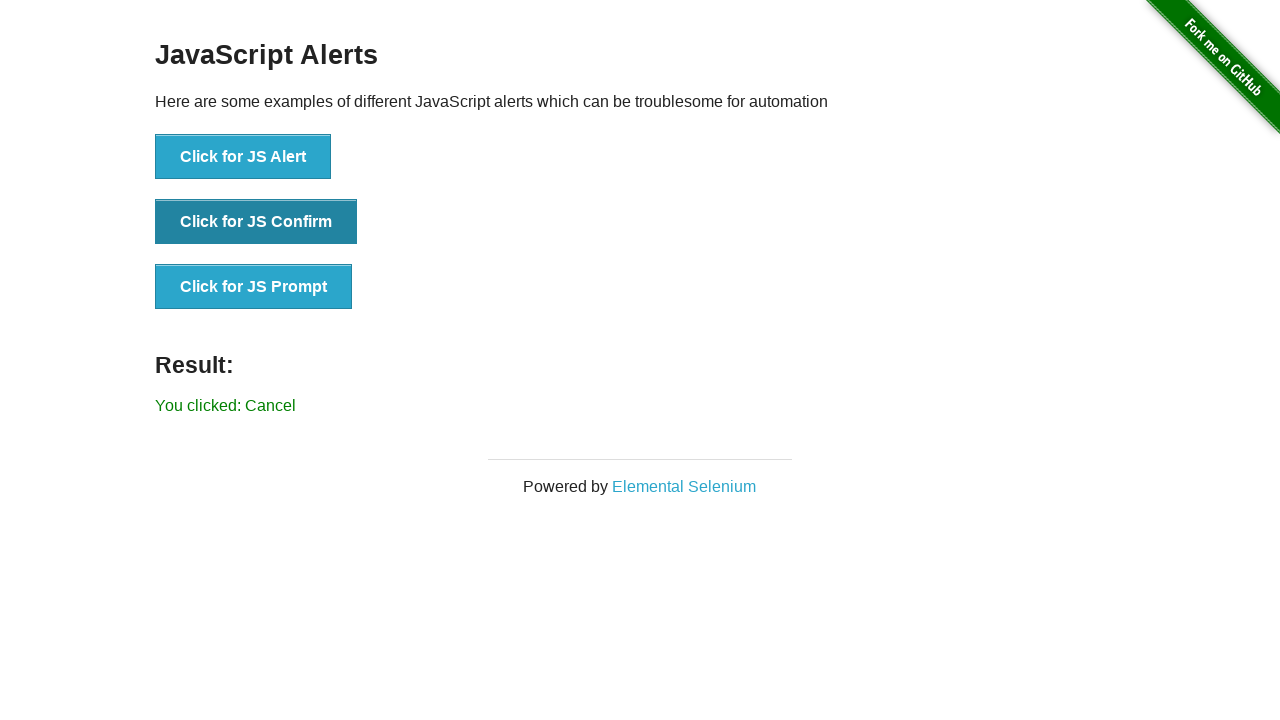